Clicks the "Voltar para Cadastro" button and verifies navigation to the registration page

Starting URL: https://tc-1-final-parte1.vercel.app/tabelaCadastro.html

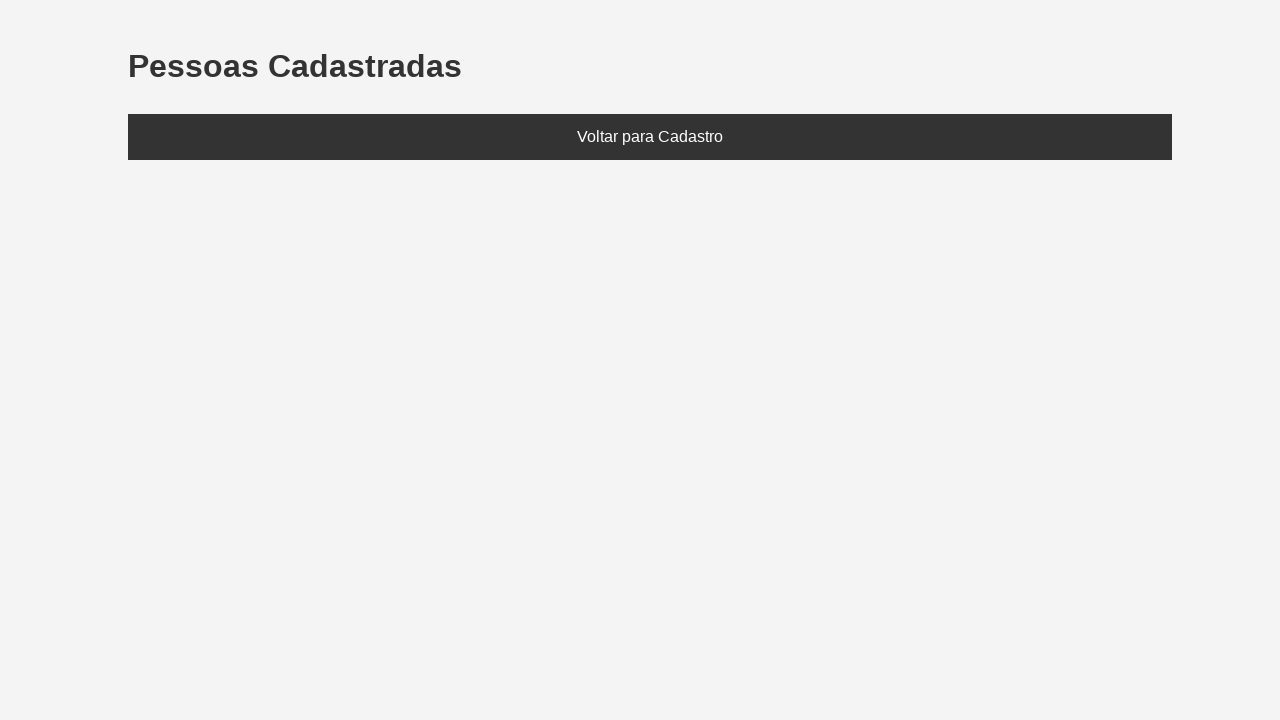

Clicked the 'Voltar para Cadastro' button to navigate back to registration at (650, 137) on a:has-text('Voltar'), button:has-text('Voltar'), [href*='index']
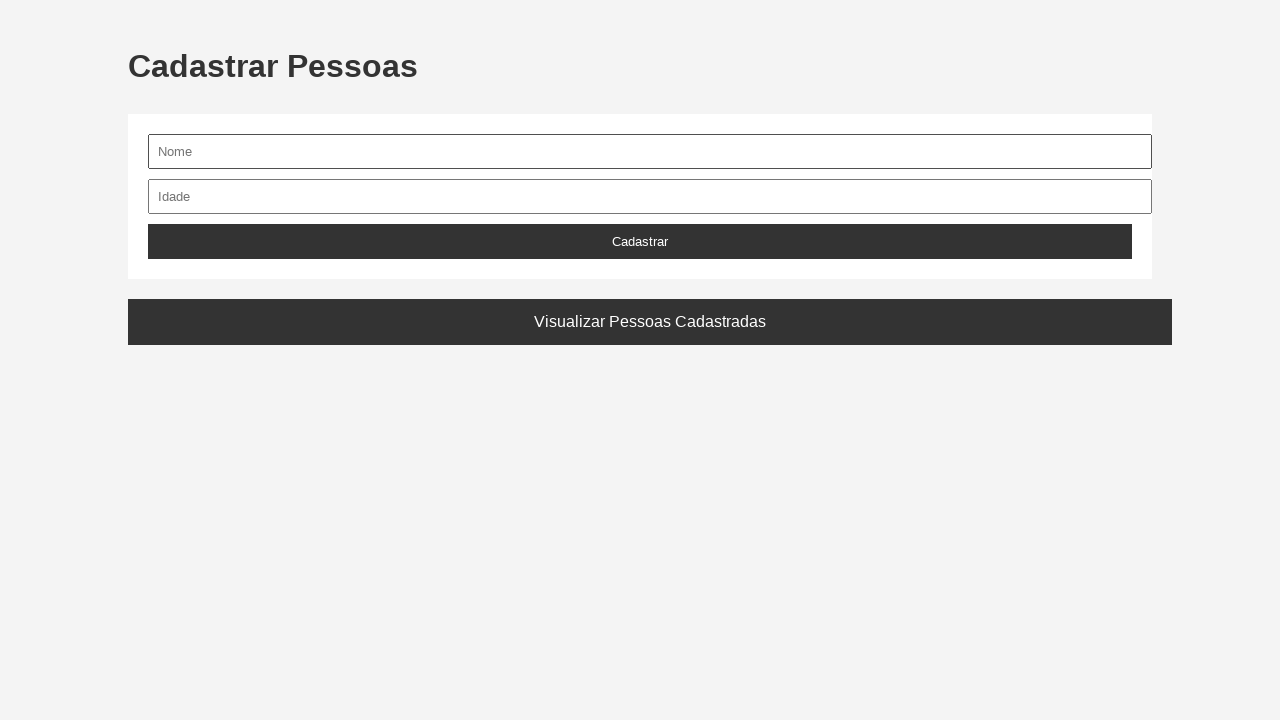

Verified navigation to the registration page (index.html)
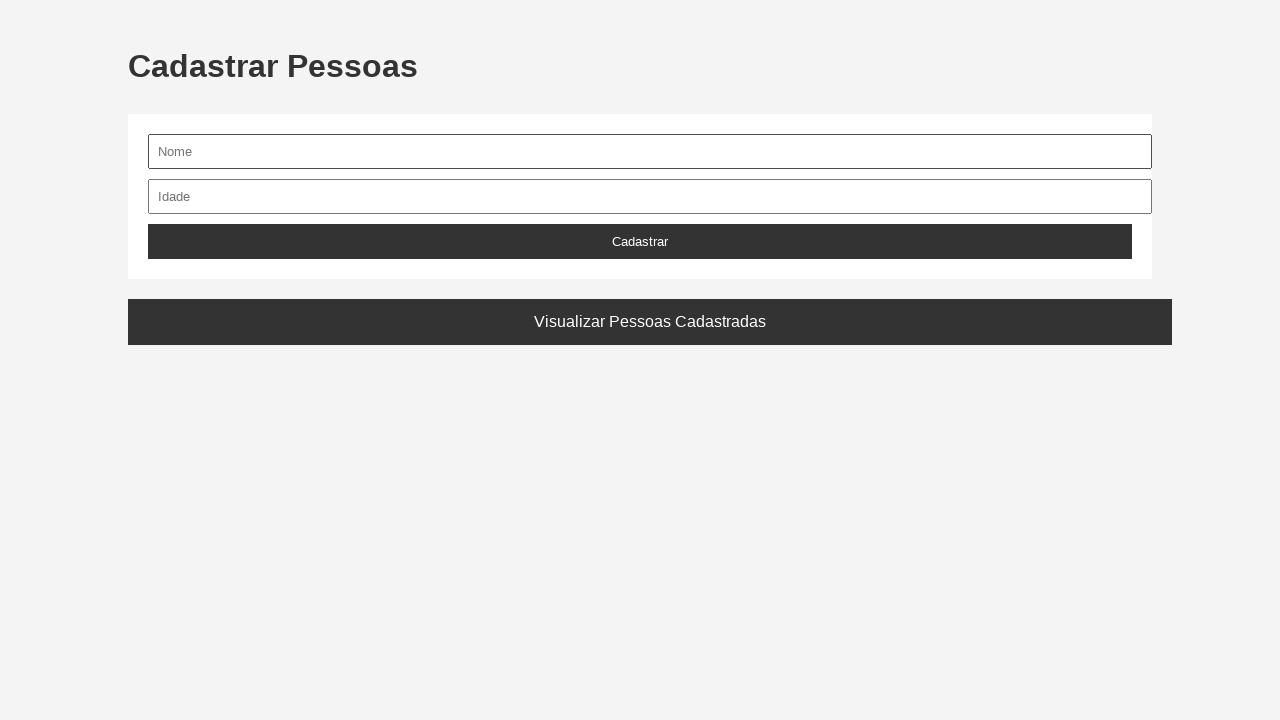

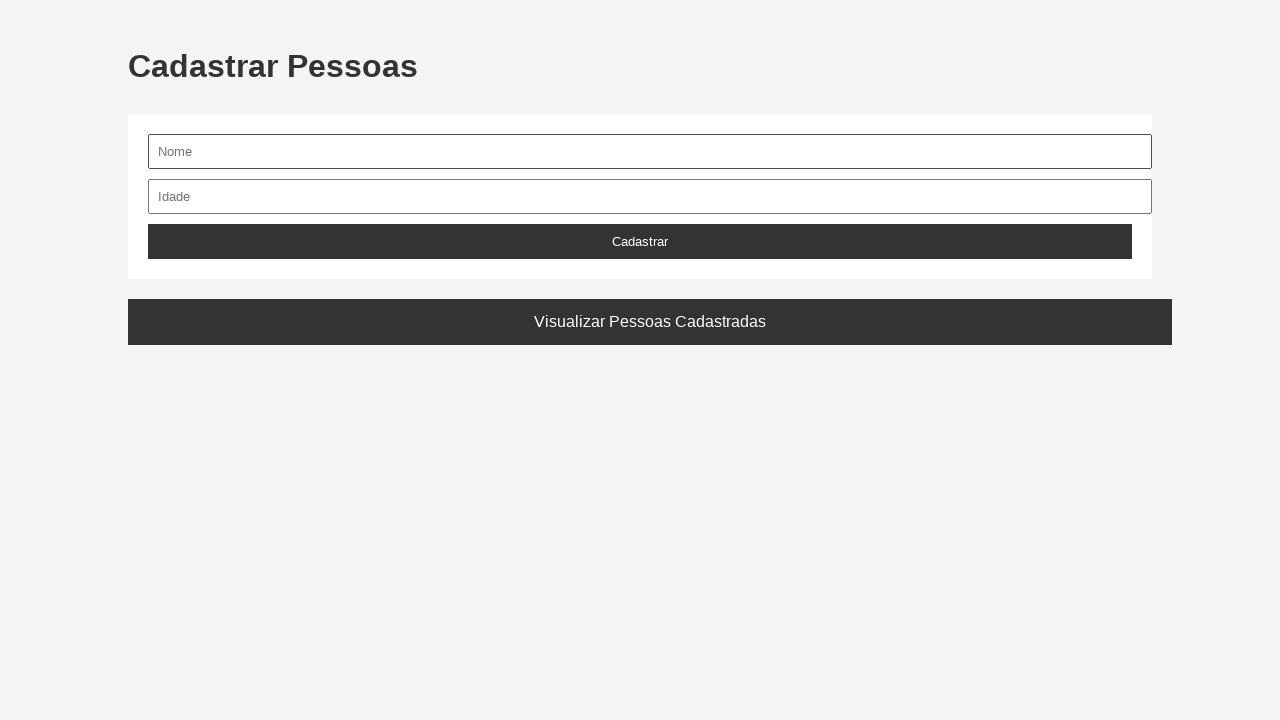